Tests the Double Click Me button on DemoQA buttons page by double-clicking it and verifying the double click message appears

Starting URL: https://demoqa.com/elements

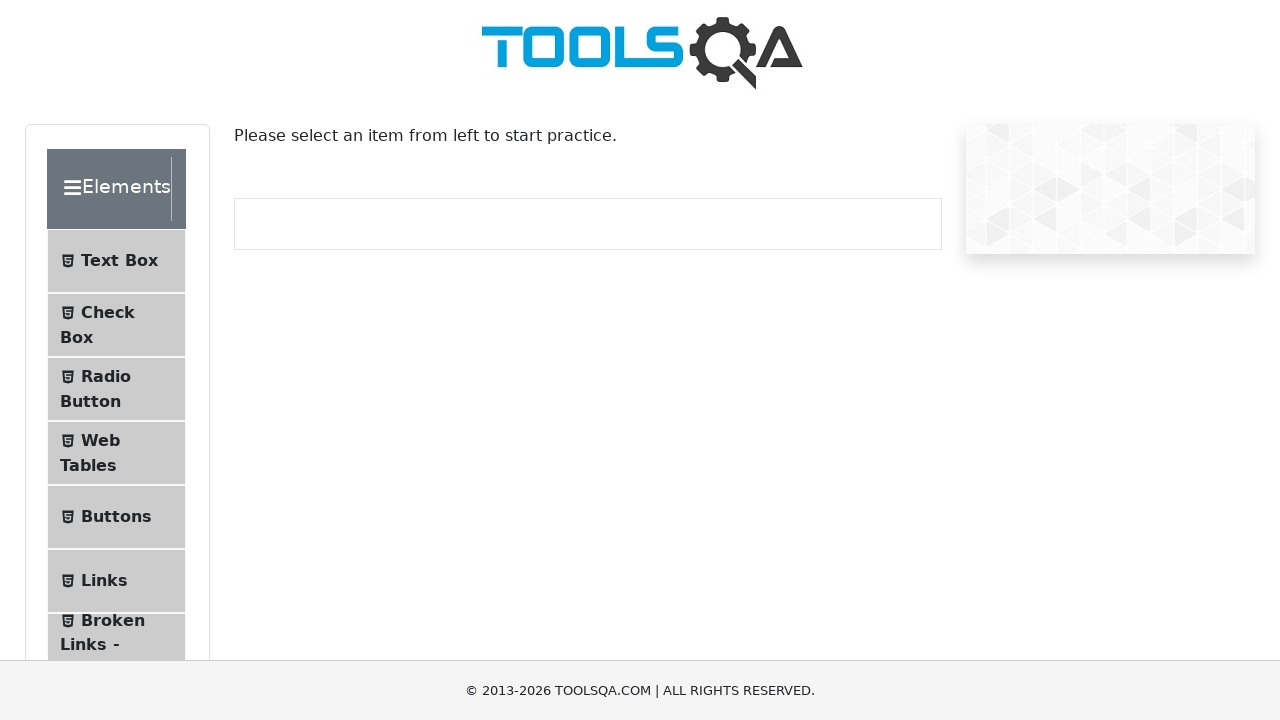

Clicked Buttons menu item at (116, 517) on li:has-text('Buttons')
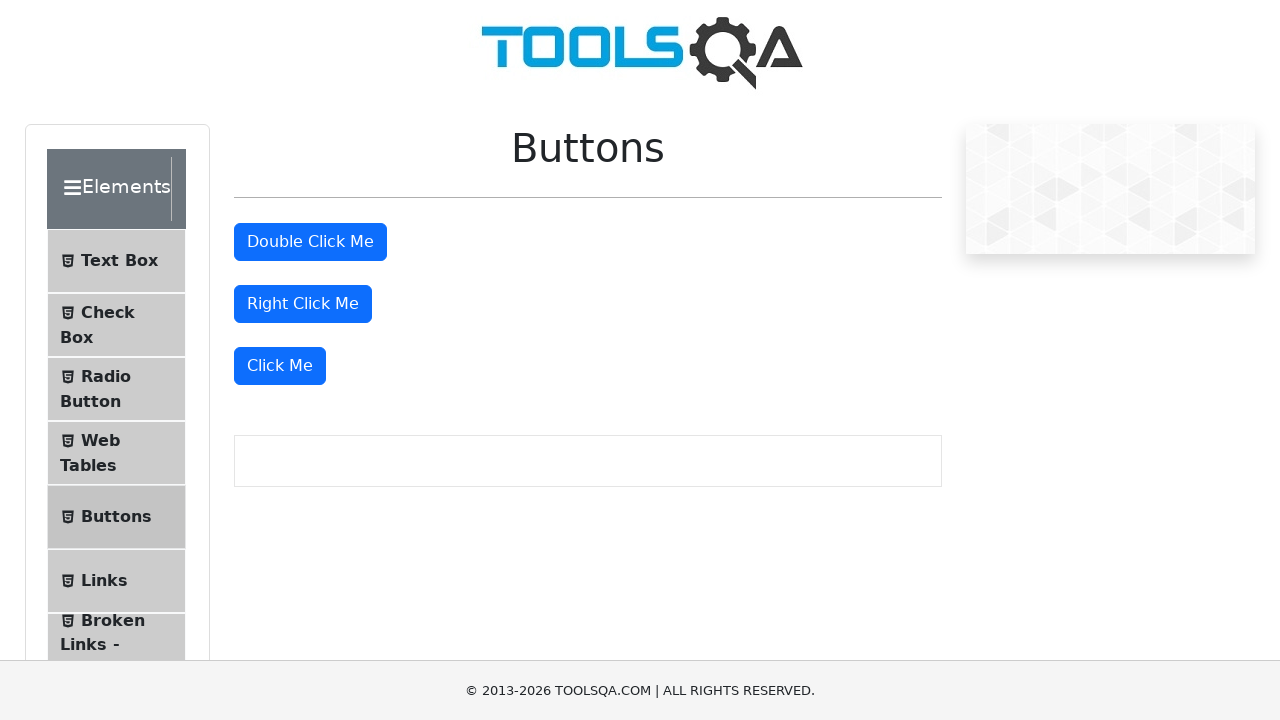

Buttons page loaded successfully
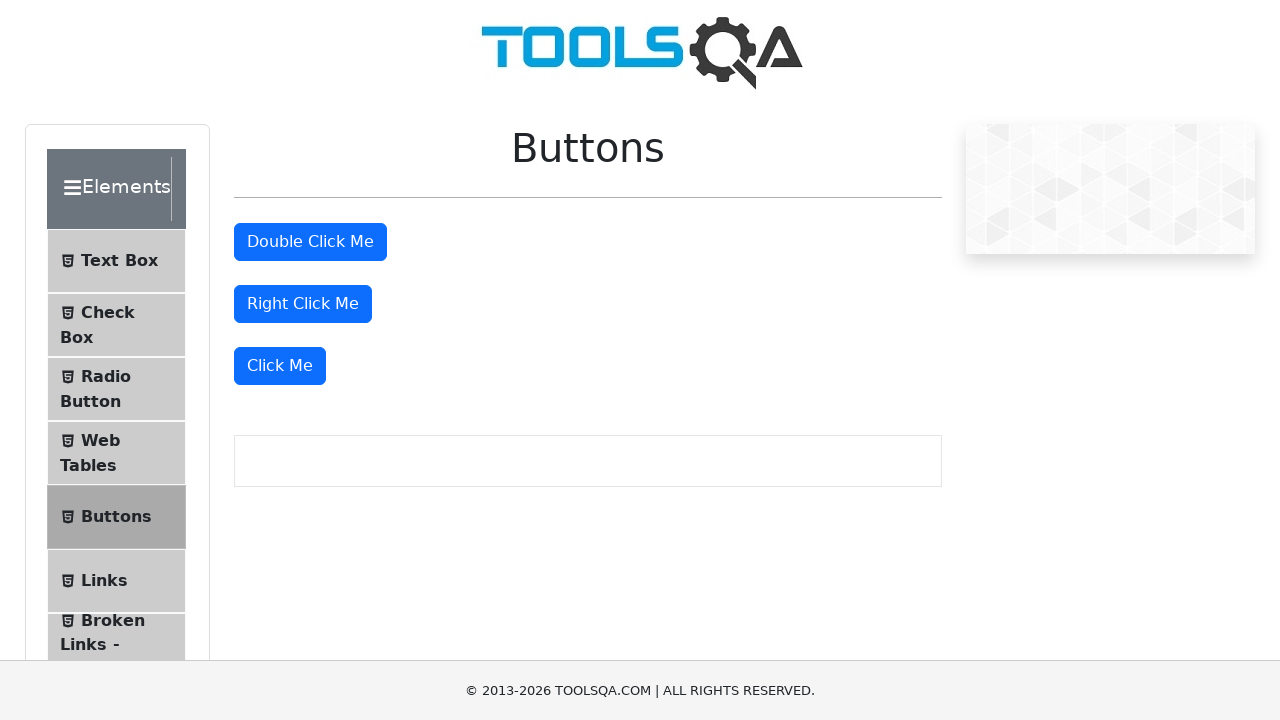

Double-clicked the 'Double Click Me' button at (310, 242) on internal:role=button[name="Double Click Me"i]
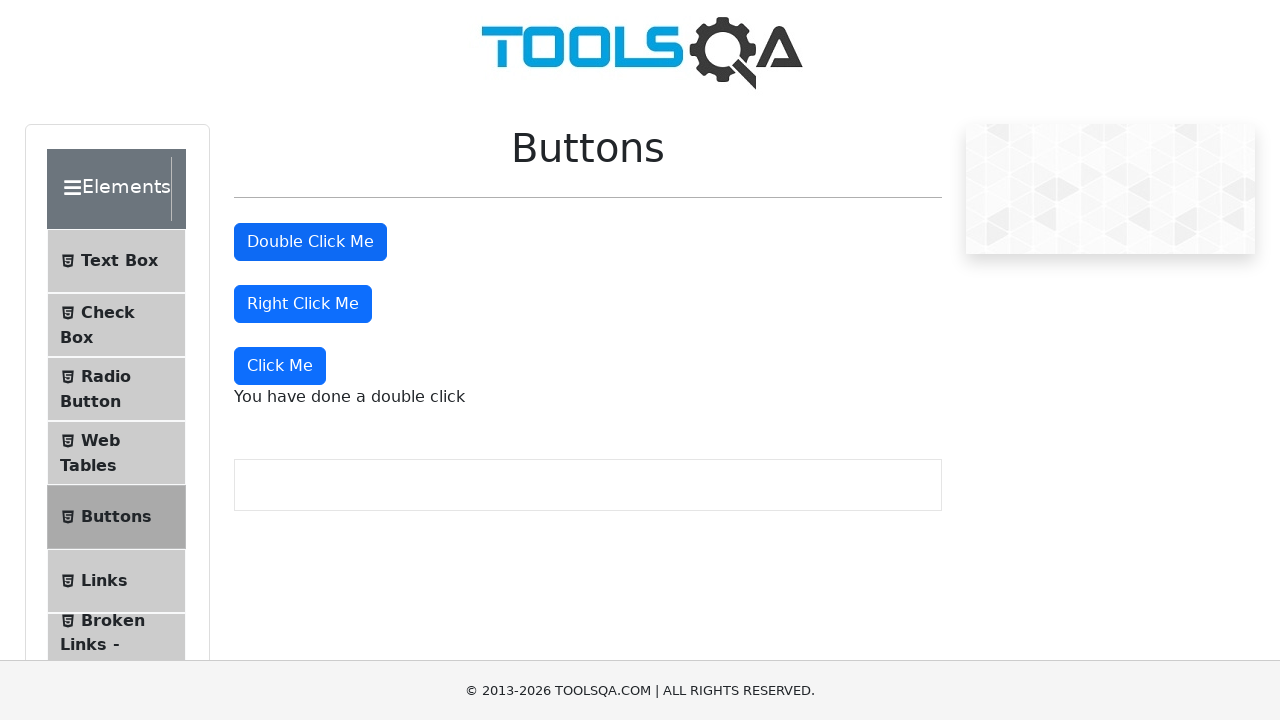

Verified double click success message appeared
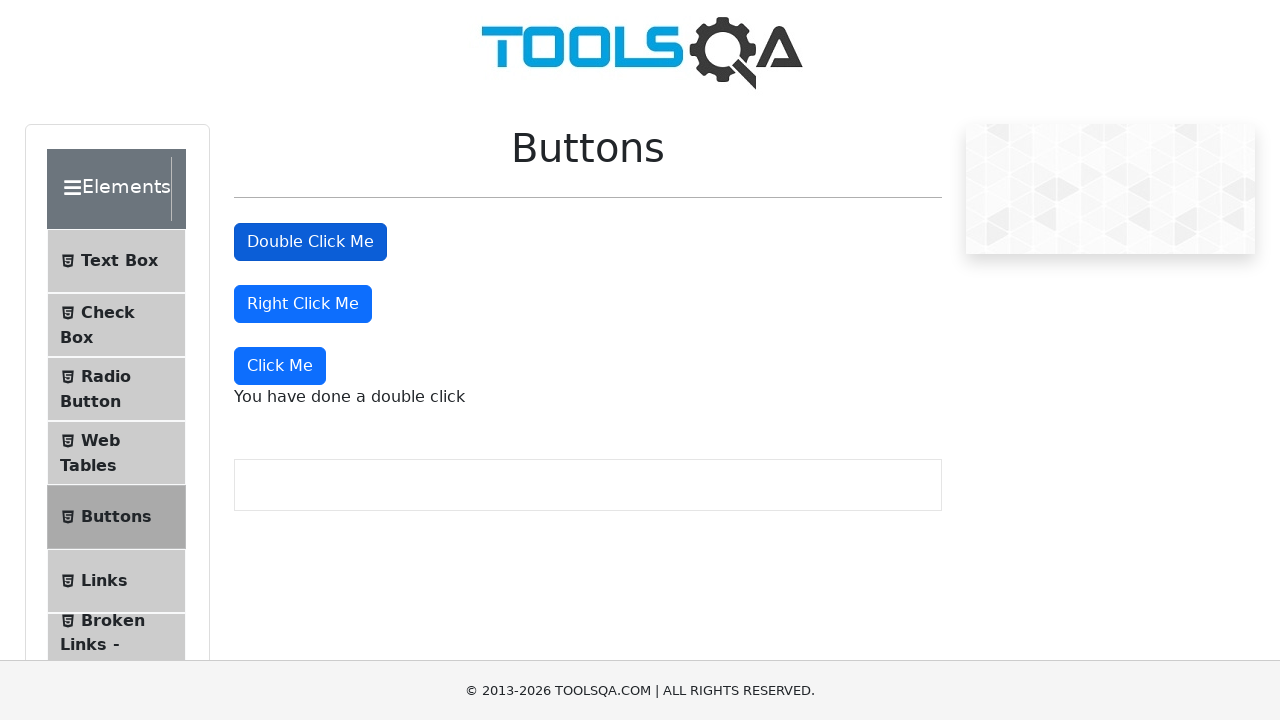

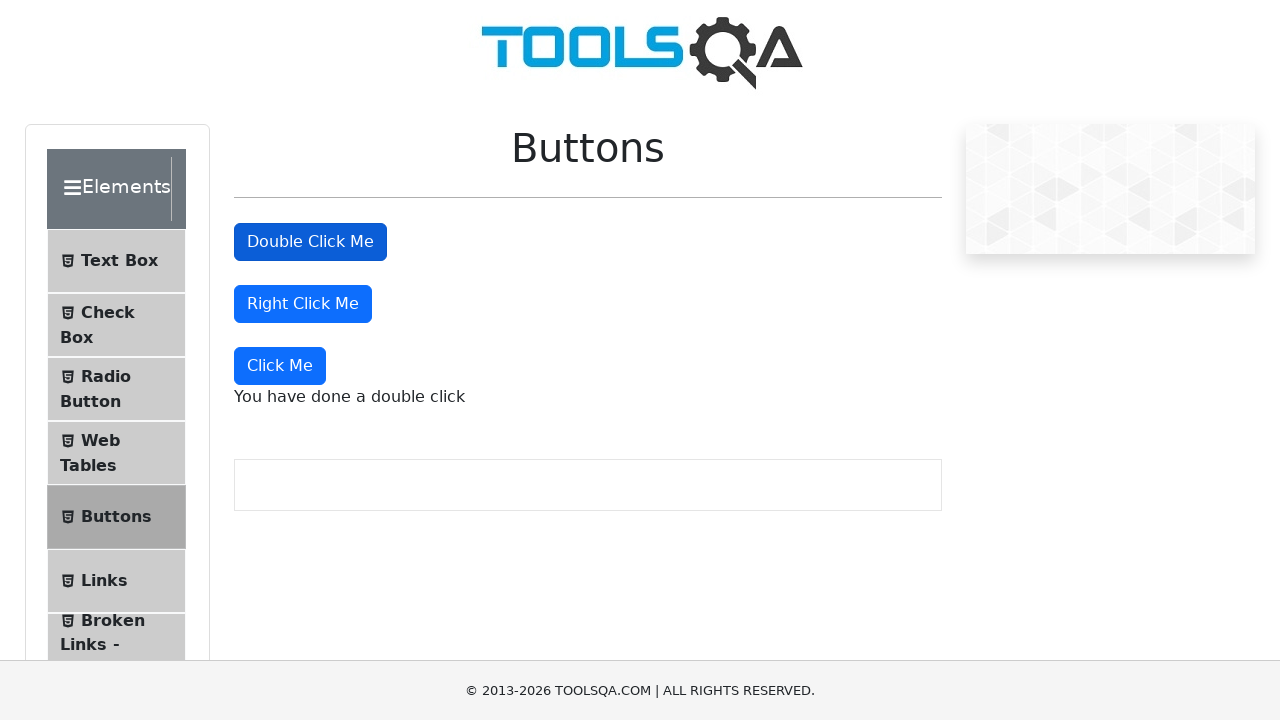